Tests JavaScript prompt dialog by clicking a button, entering text in the prompt, and accepting it

Starting URL: https://the-internet.herokuapp.com/javascript_alerts

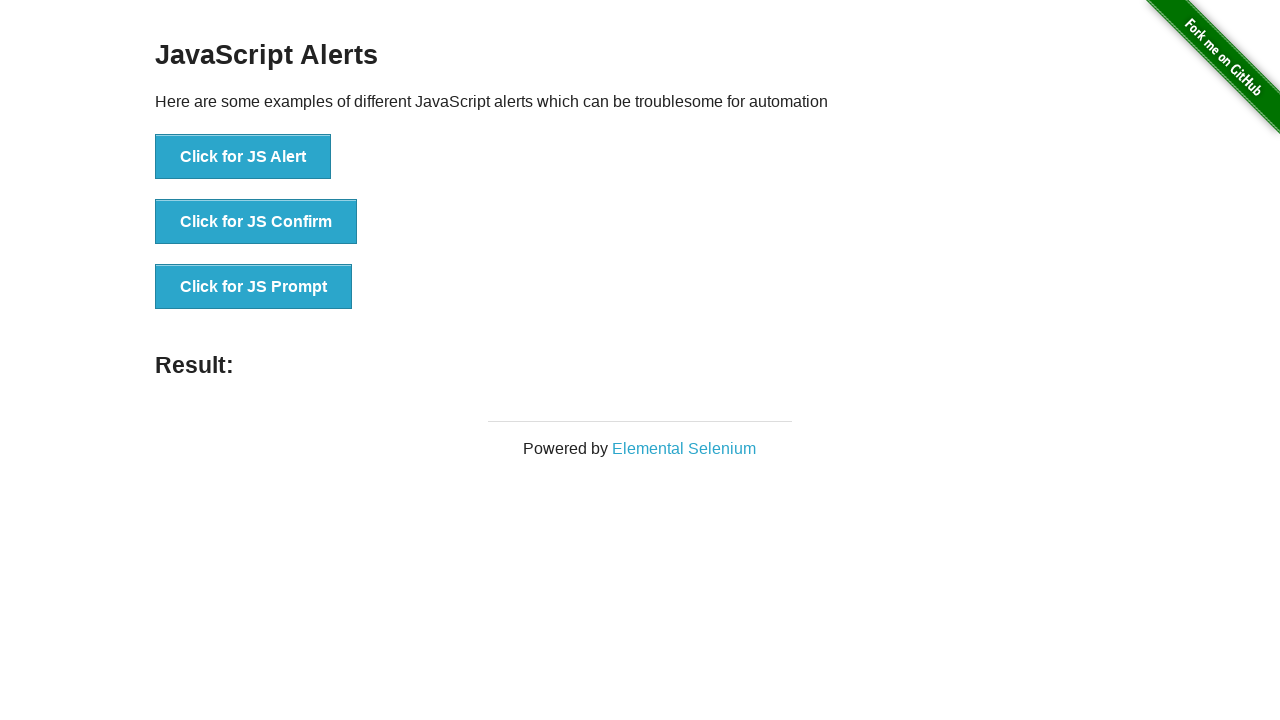

Set up dialog handler to accept prompt with text 'I love automation testing'
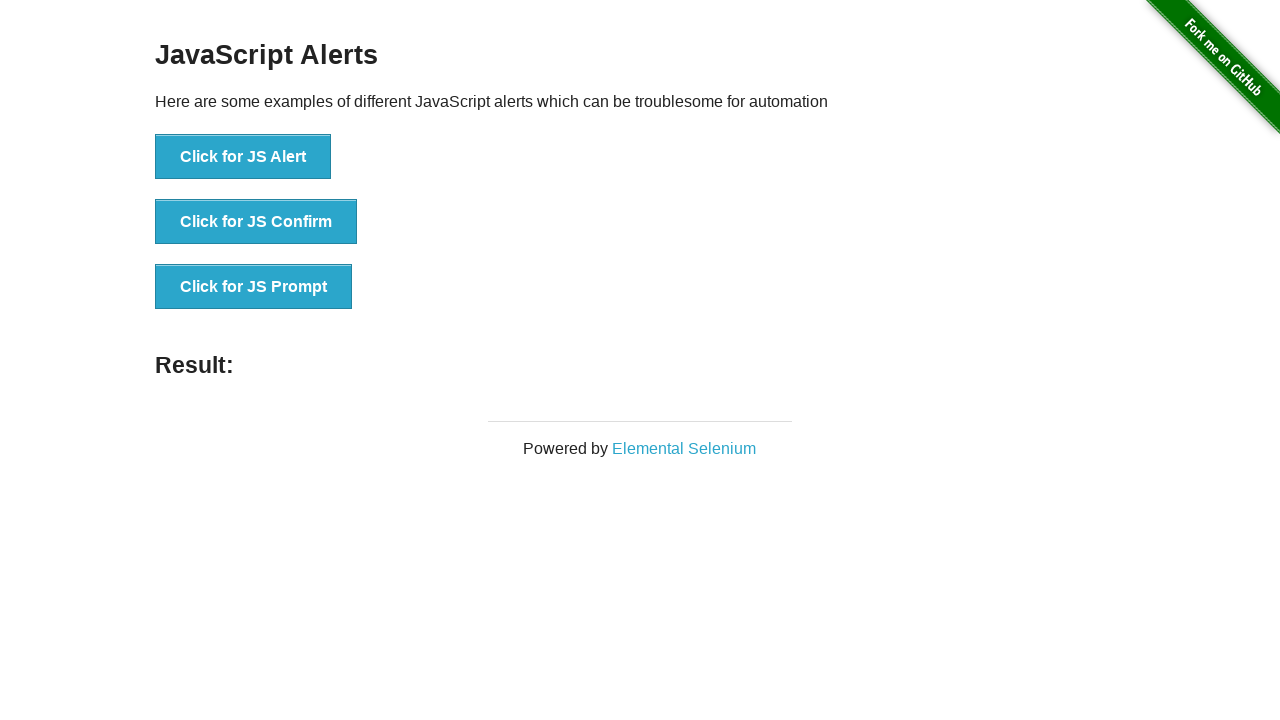

Clicked button to trigger JavaScript prompt dialog at (254, 287) on xpath=//*[text()='Click for JS Prompt']
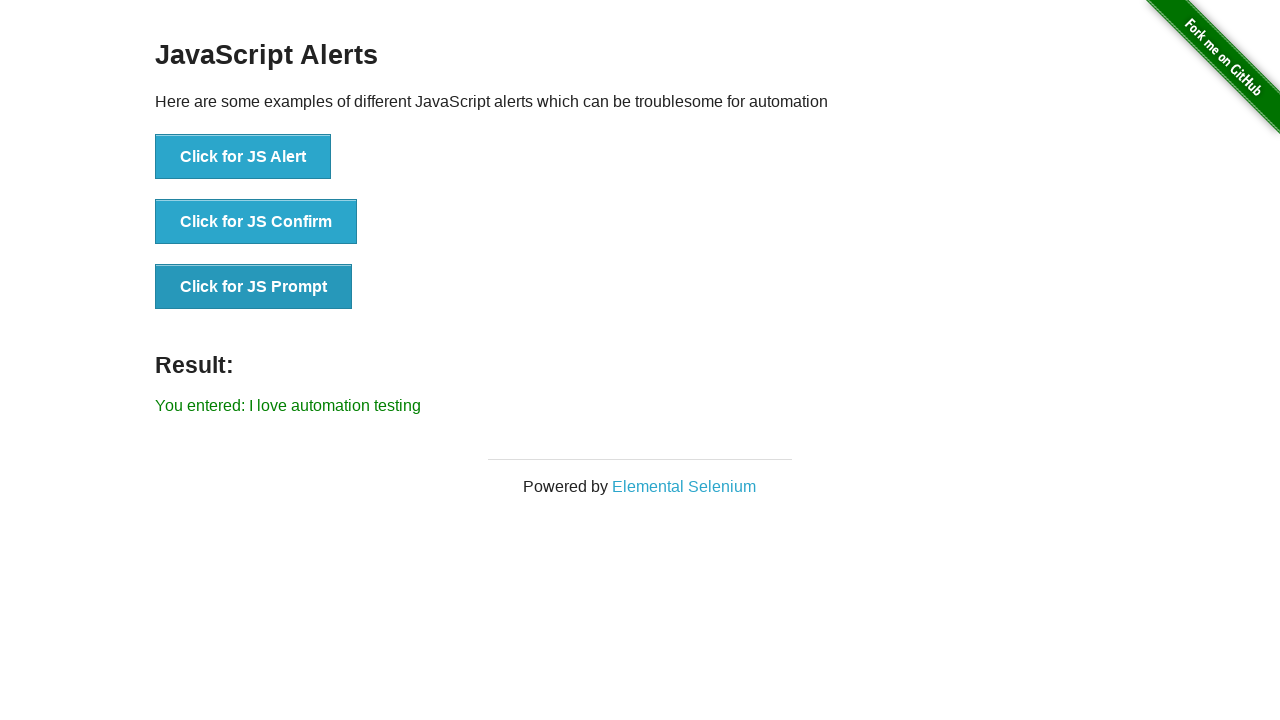

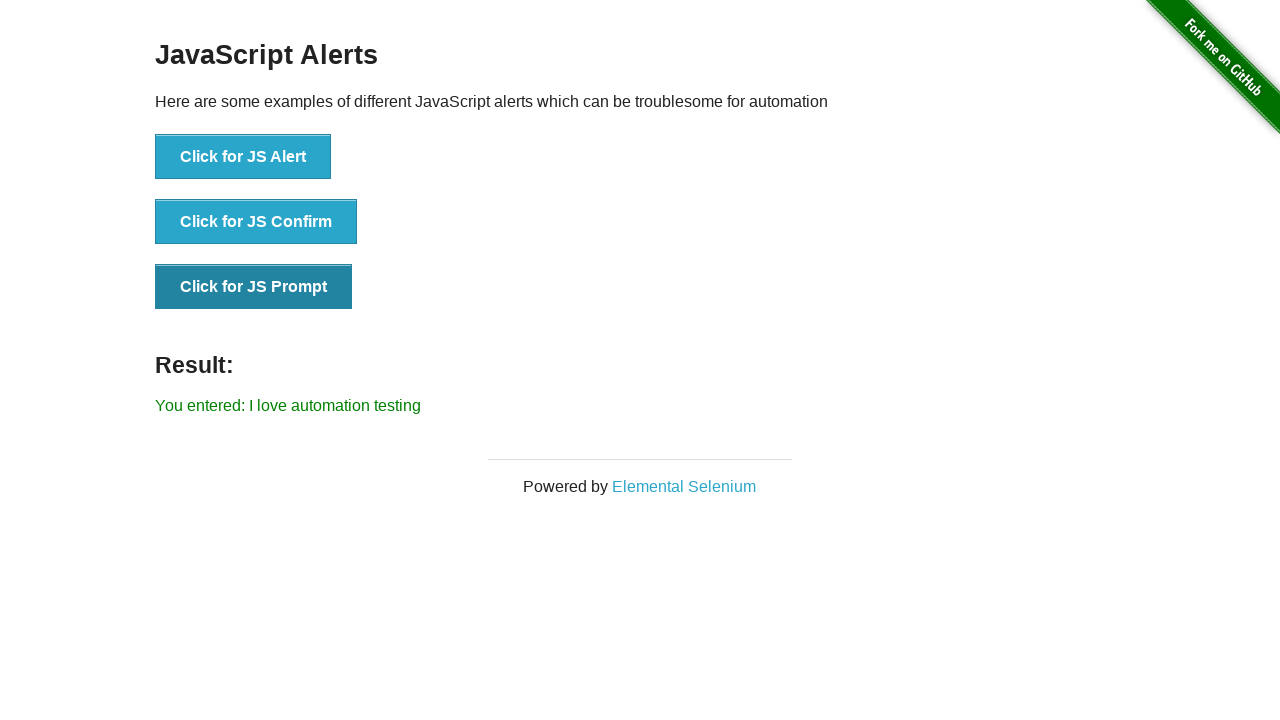